Tests tab navigation functionality by clicking through different tabs in sequence

Starting URL: https://demoqa.com/tabs

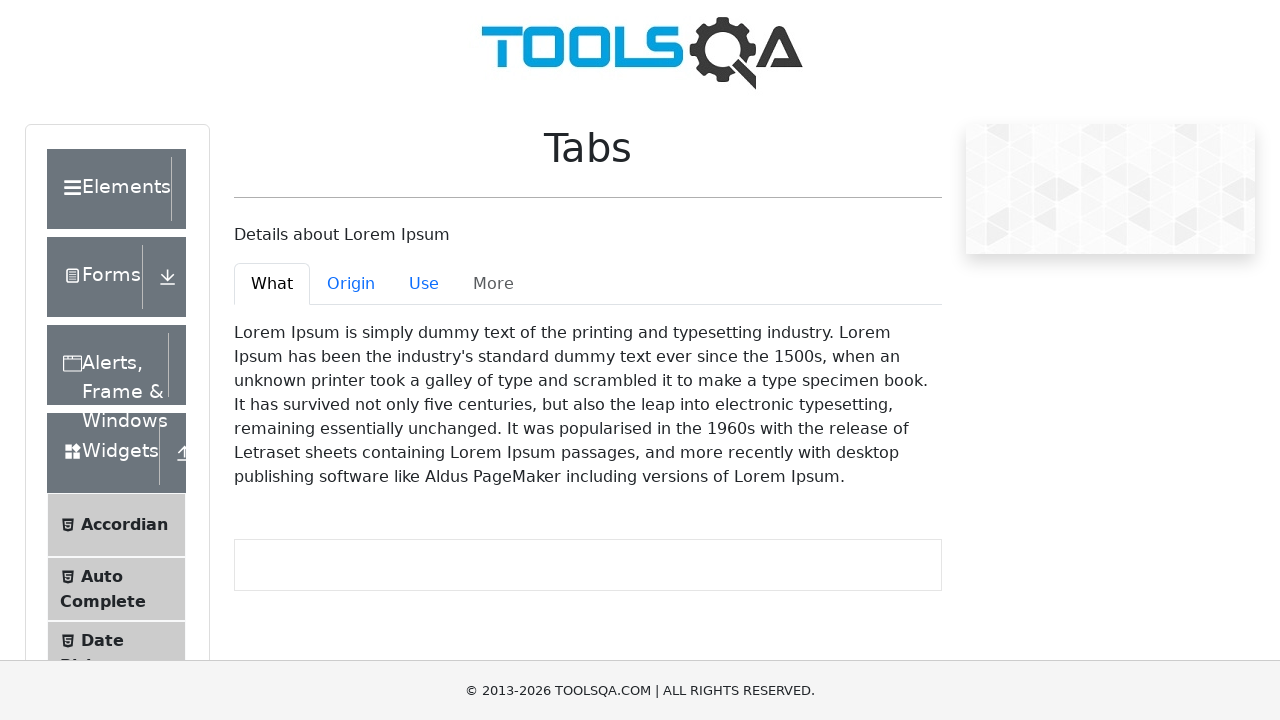

Clicked on the Origin tab at (351, 284) on #demo-tab-origin
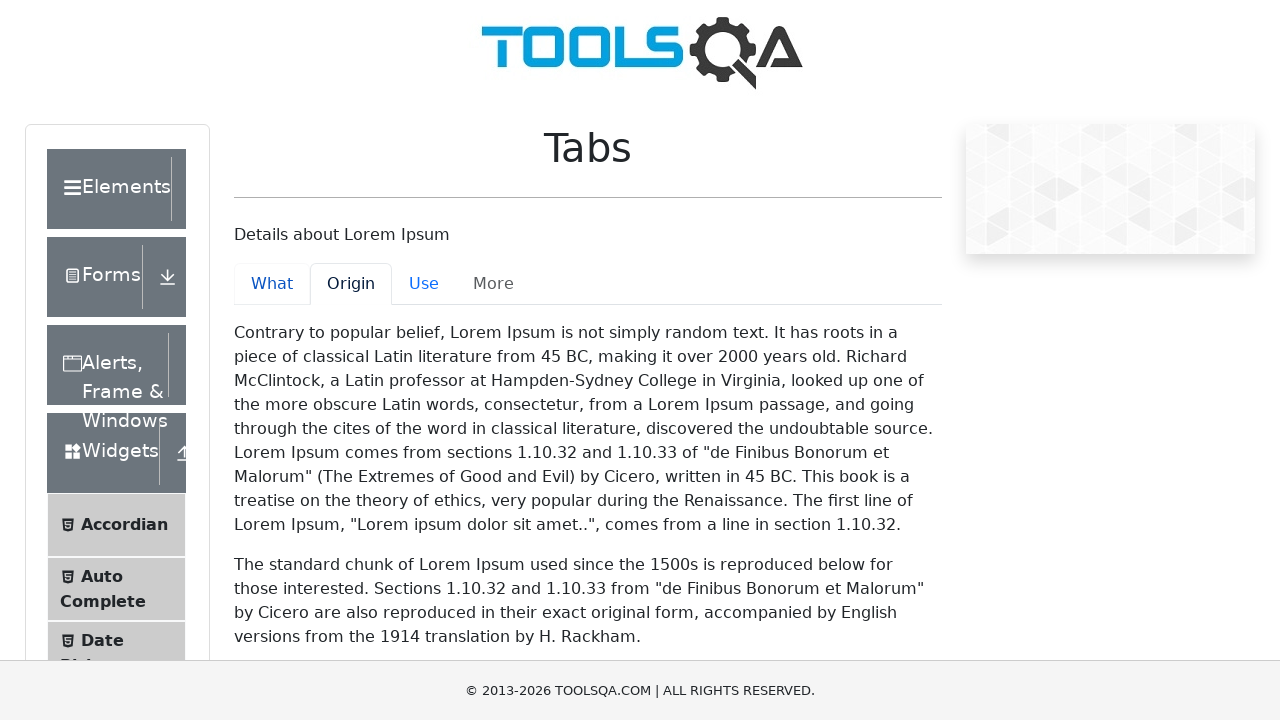

Clicked on the Use tab at (424, 284) on #demo-tab-use
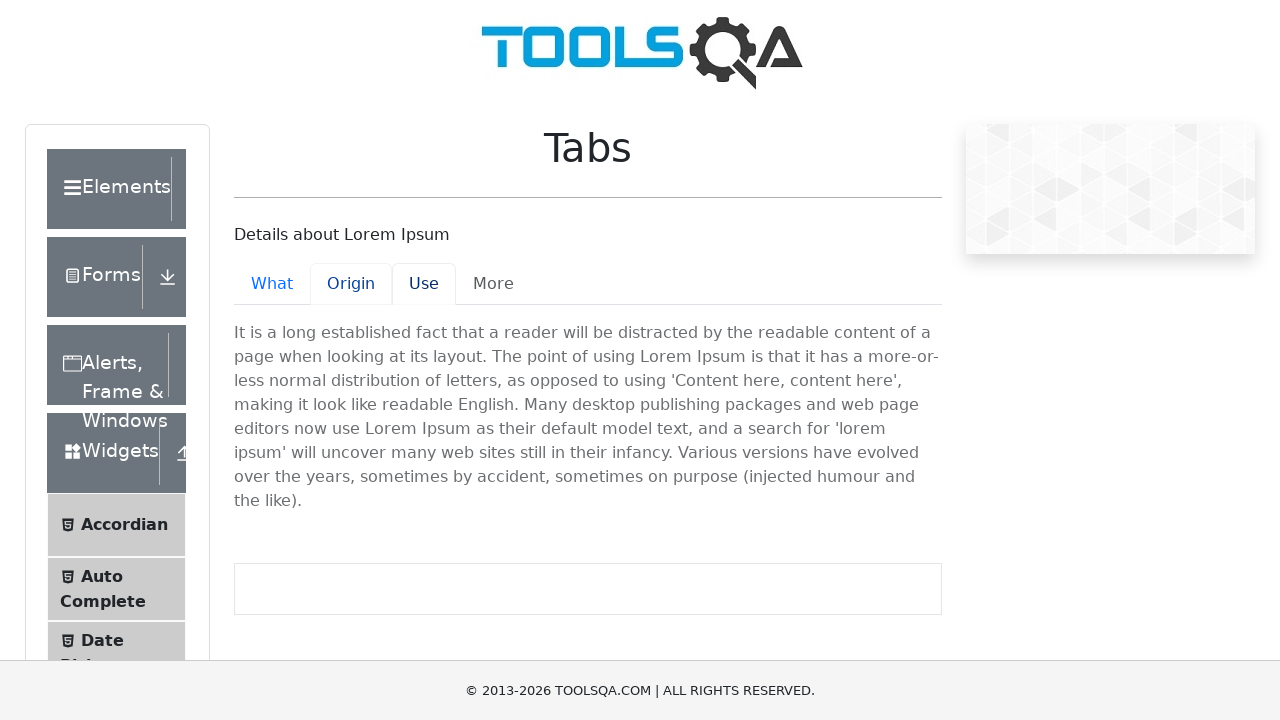

Clicked on the What tab at (272, 284) on #demo-tab-what
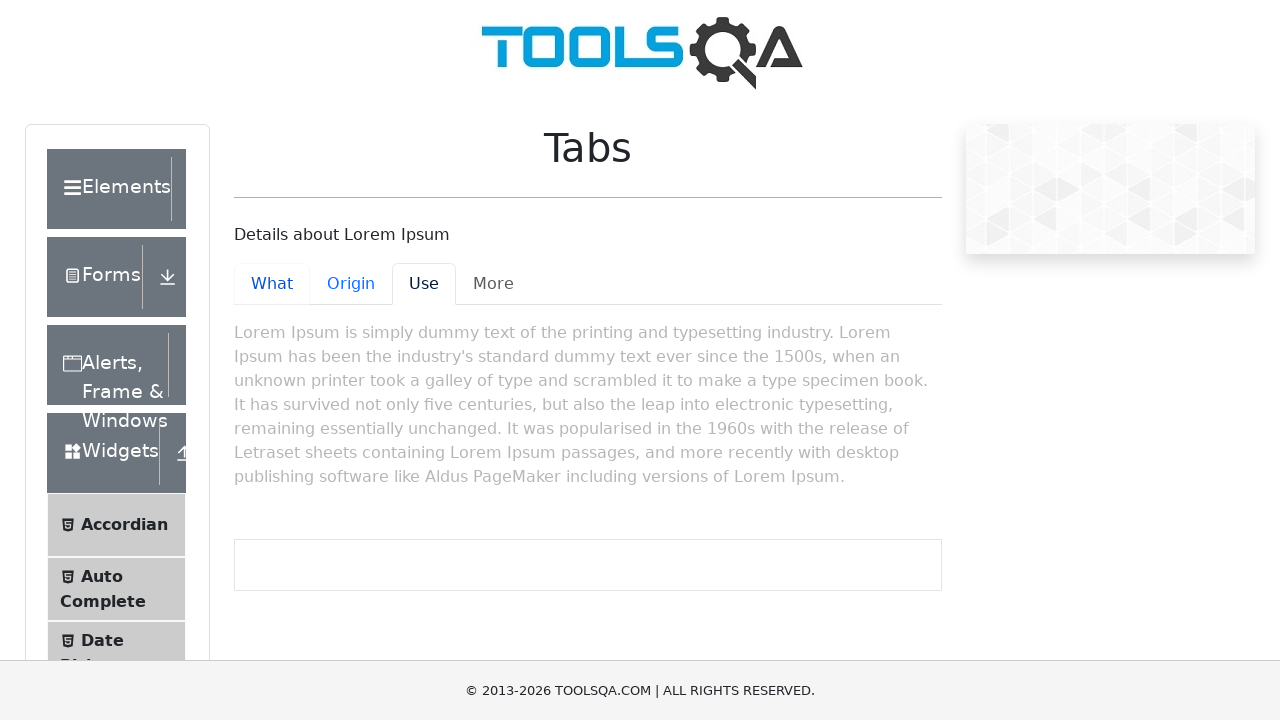

Clicked on the Use tab again at (424, 284) on #demo-tab-use
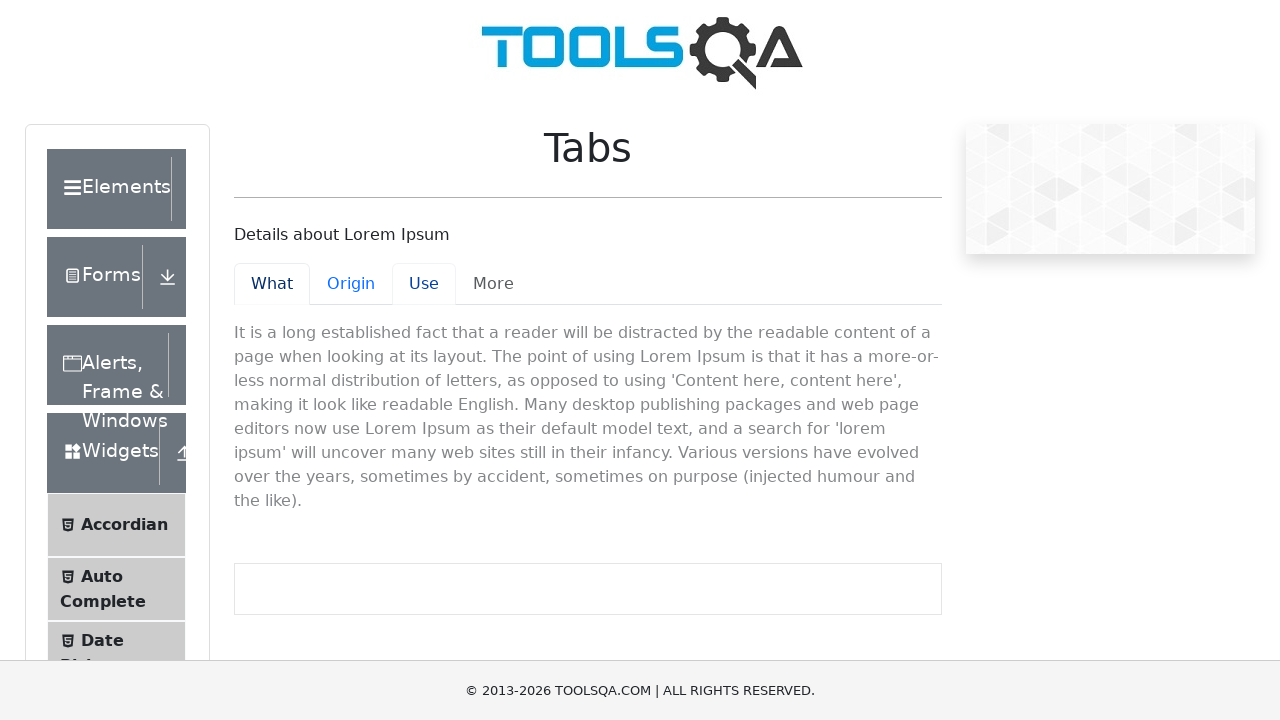

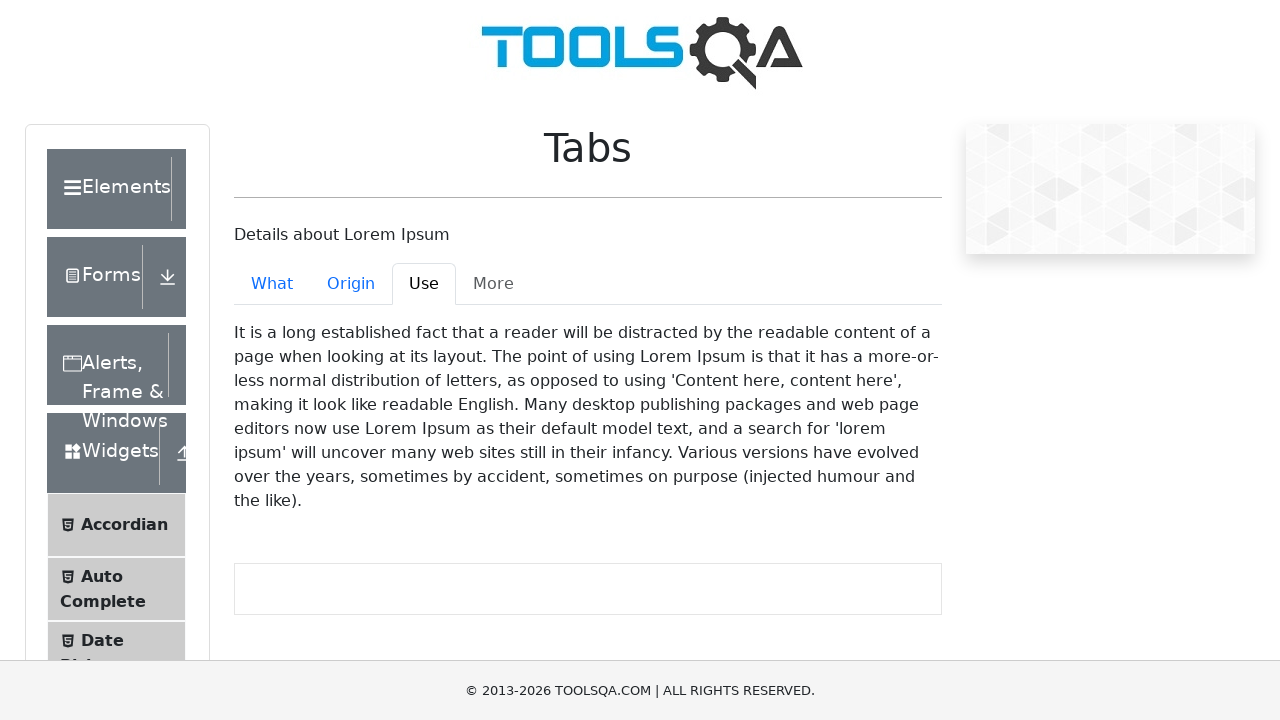